Tests dropdown selection functionality by selecting different car options using various methods (by value, index, and visible text)

Starting URL: https://www.letskodeit.com/practice

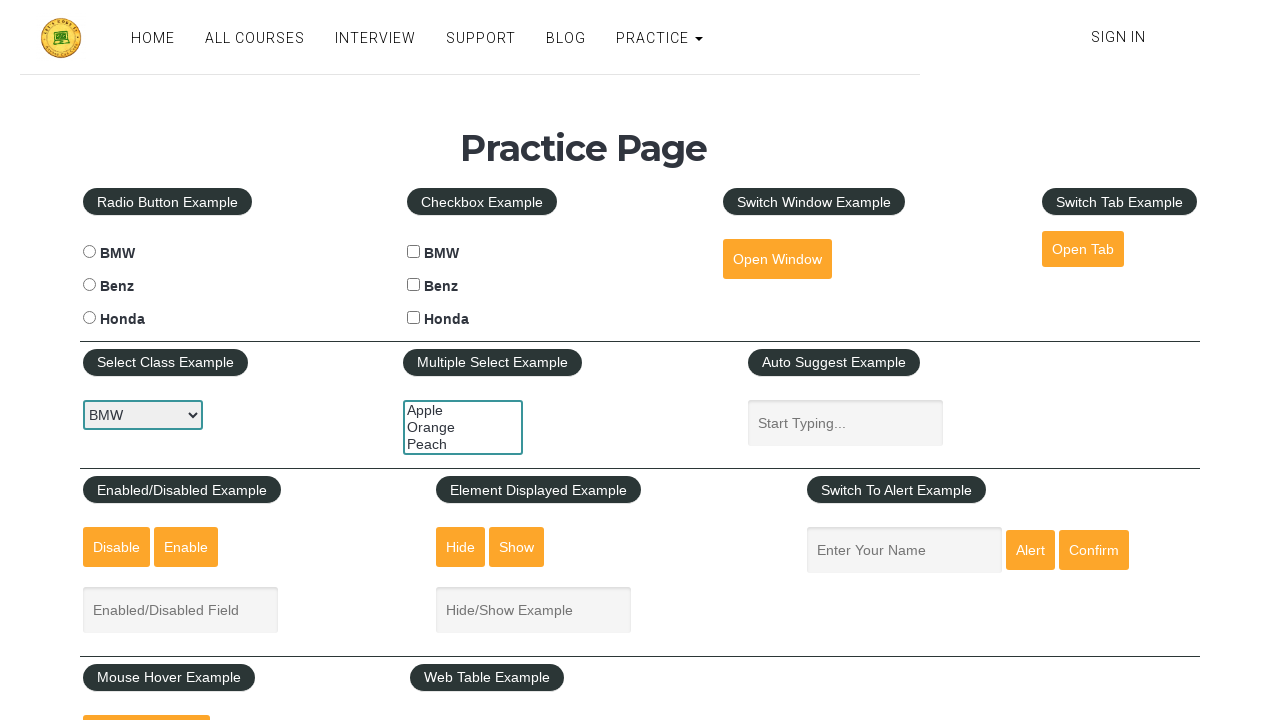

Selected Benz from dropdown by value attribute on #carselect
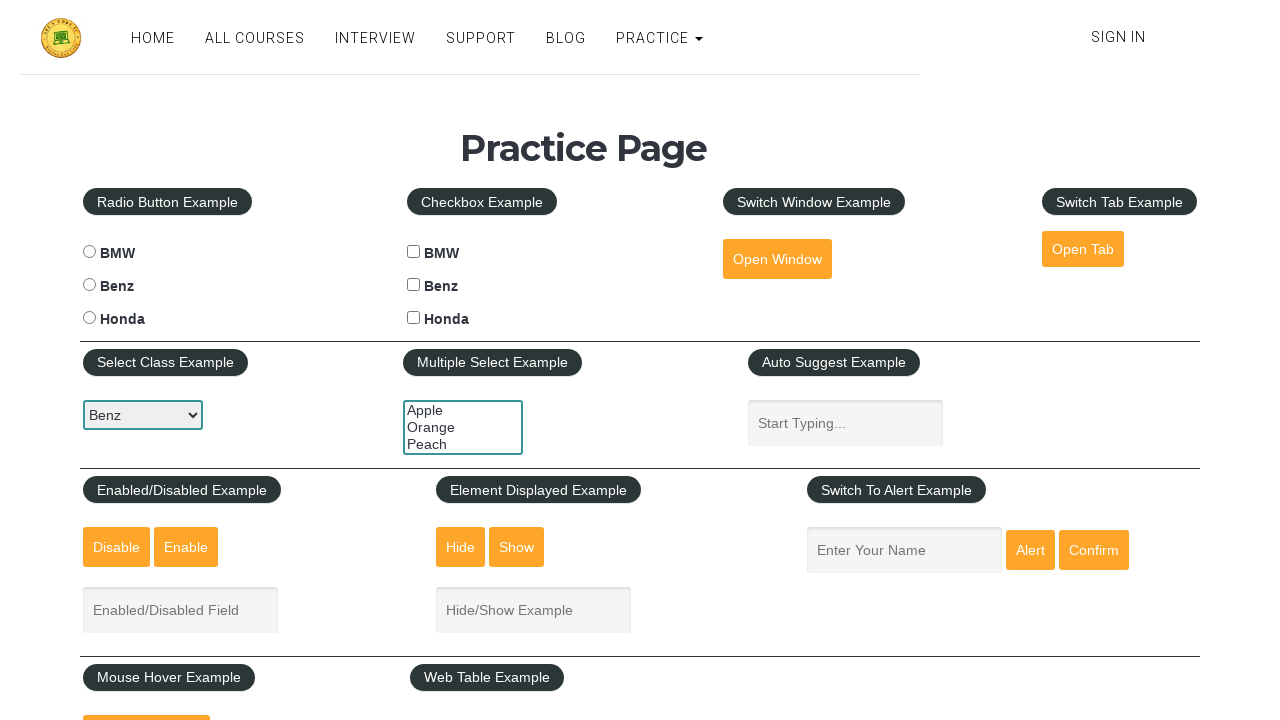

Selected Honda from dropdown by index 2 on #carselect
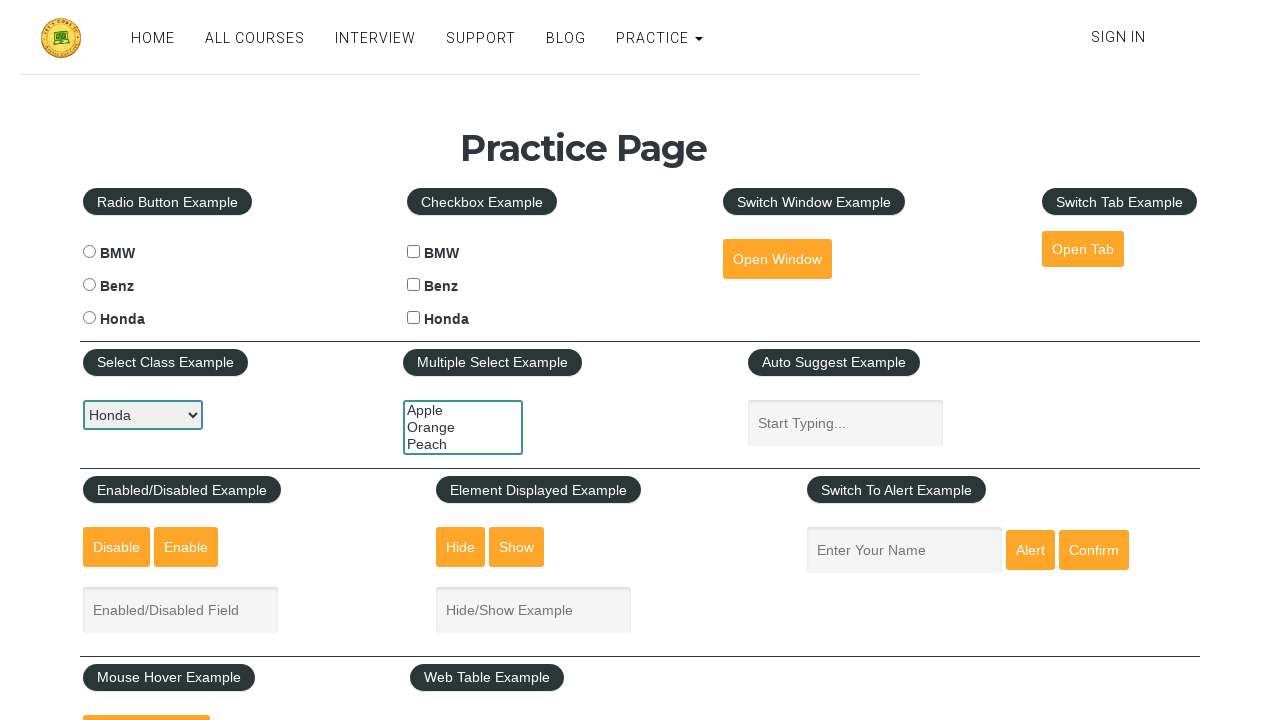

Selected BMW from dropdown by visible text label on #carselect
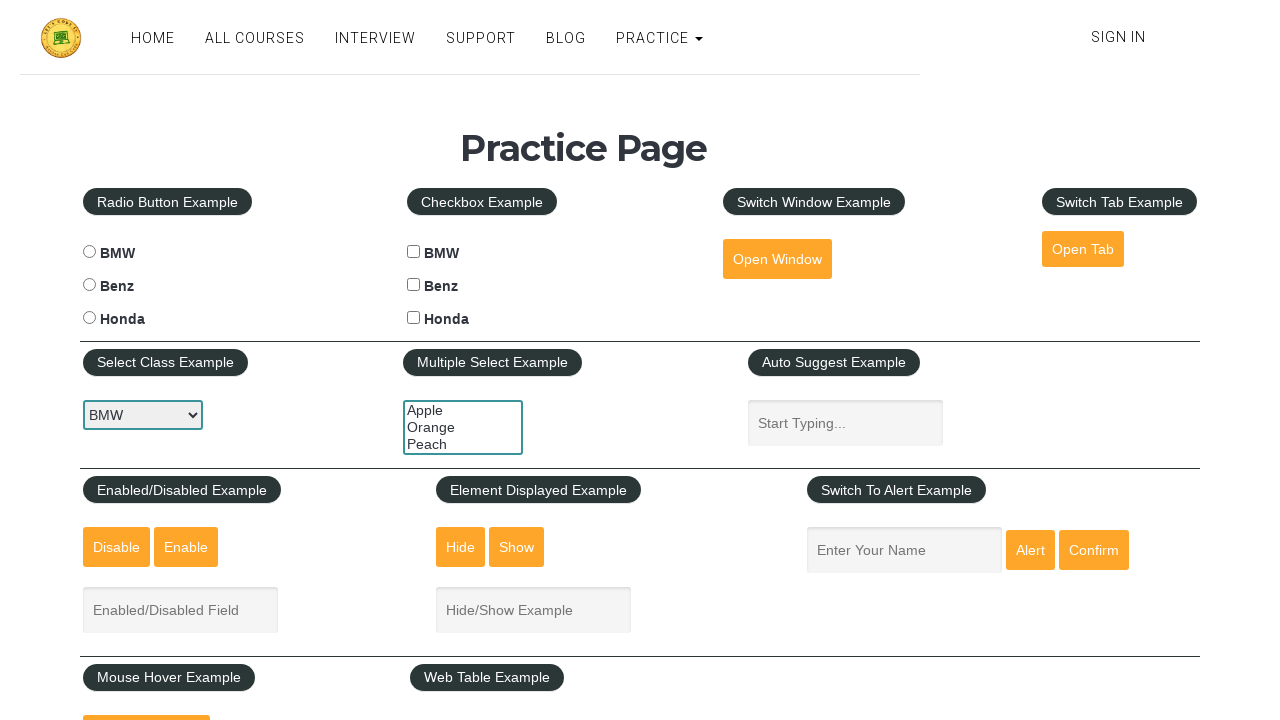

Selected Honda from dropdown by index 2 again on #carselect
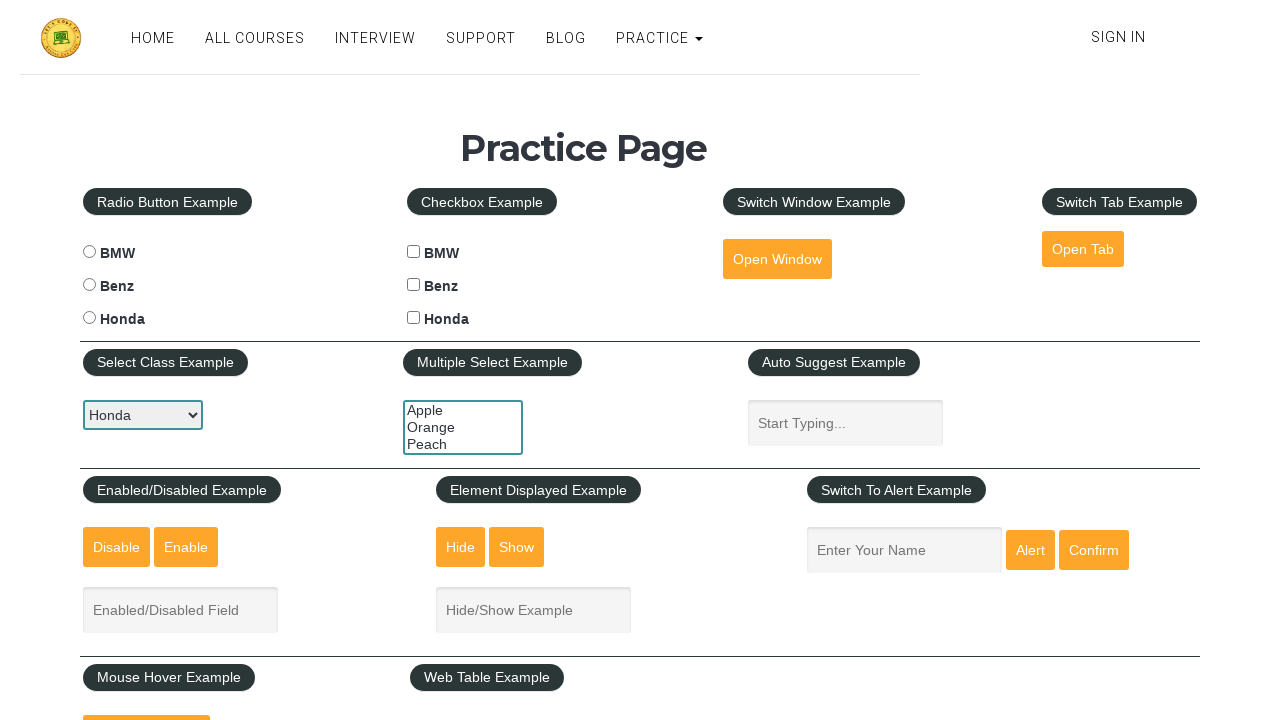

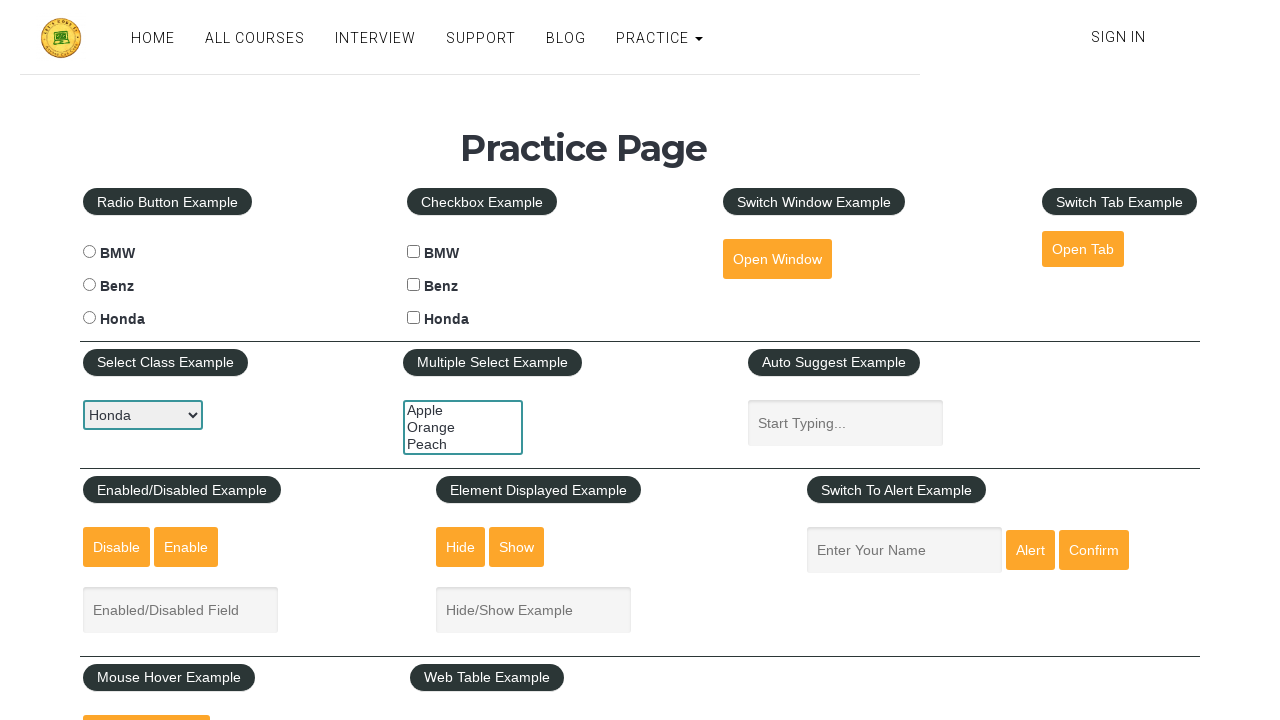